Tests form filling by clicking a specific link text, then filling out a form with first name, last name, city, and country fields, and submitting the form.

Starting URL: http://suninjuly.github.io/find_link_text

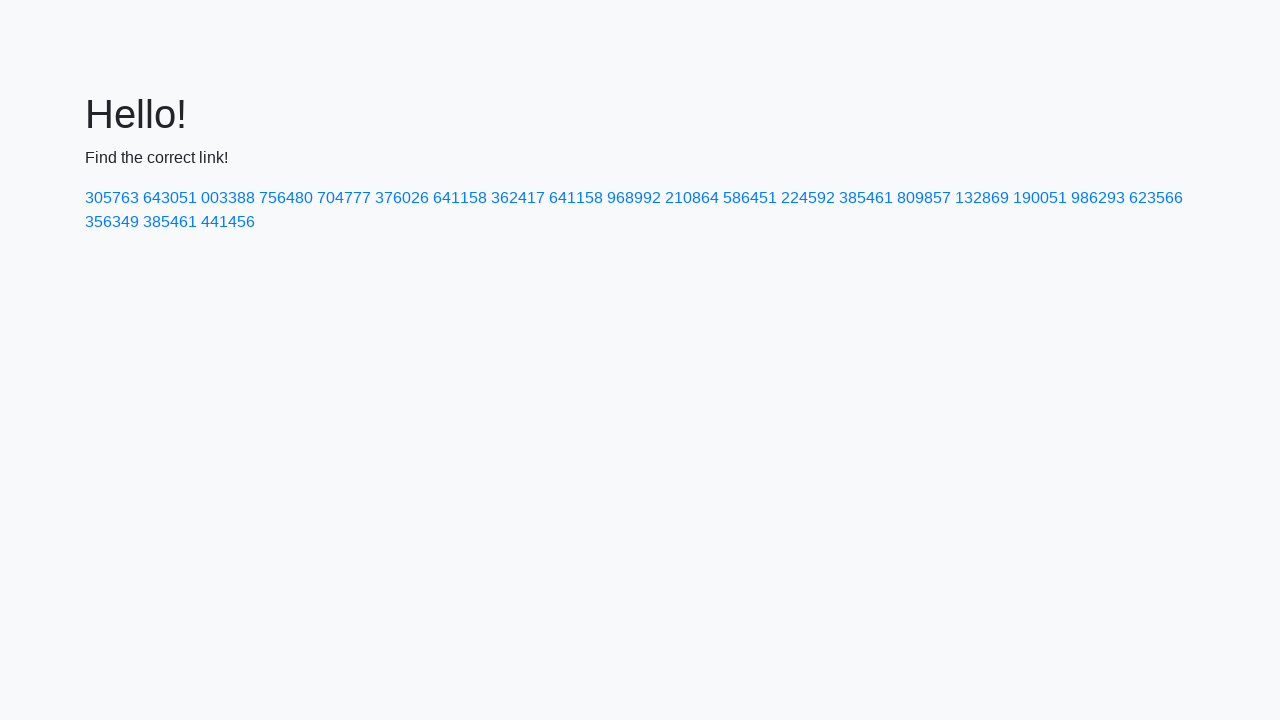

Clicked link with text '224592' at (808, 198) on text=224592
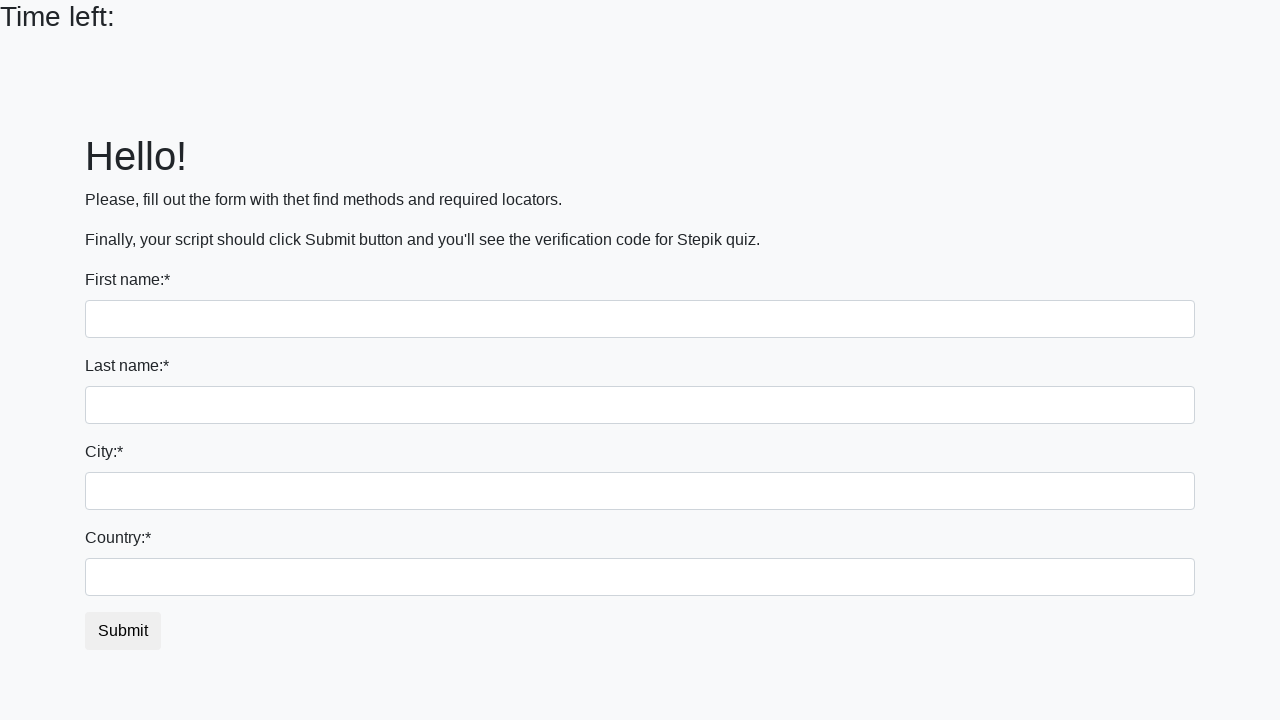

Filled first name field with 'Ivan' on input
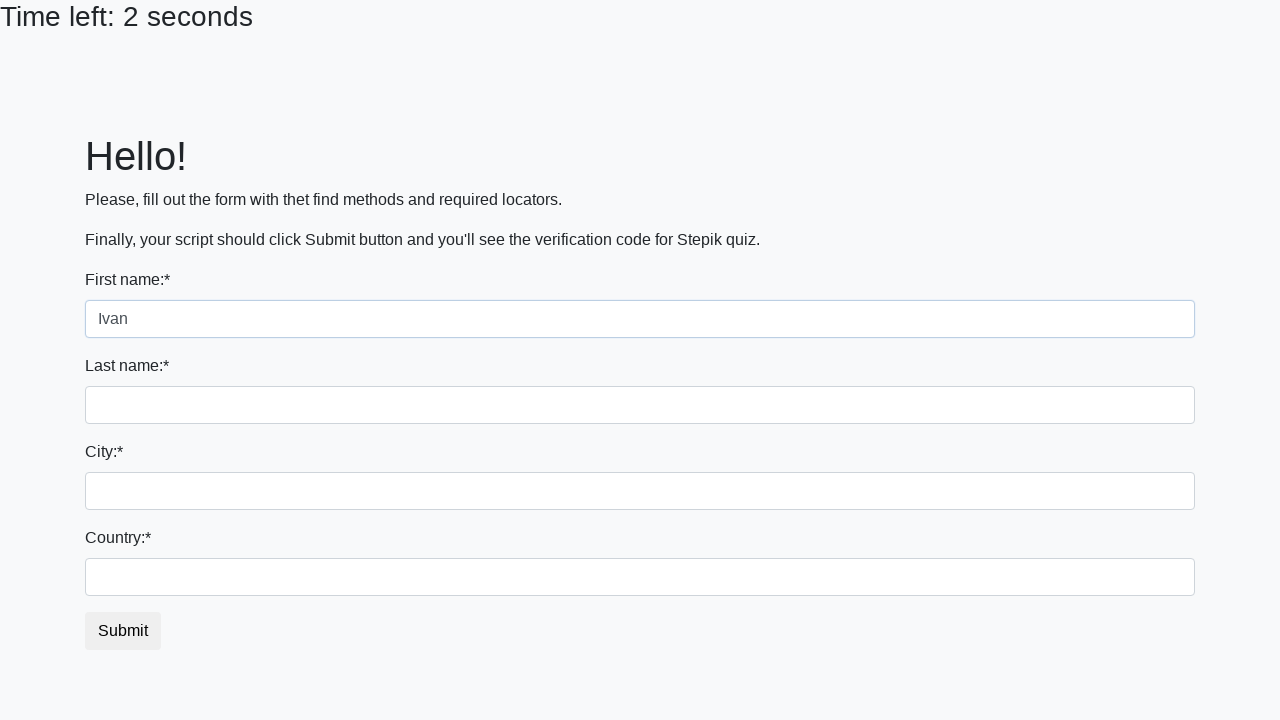

Filled last name field with 'Petrov' on input[name='last_name']
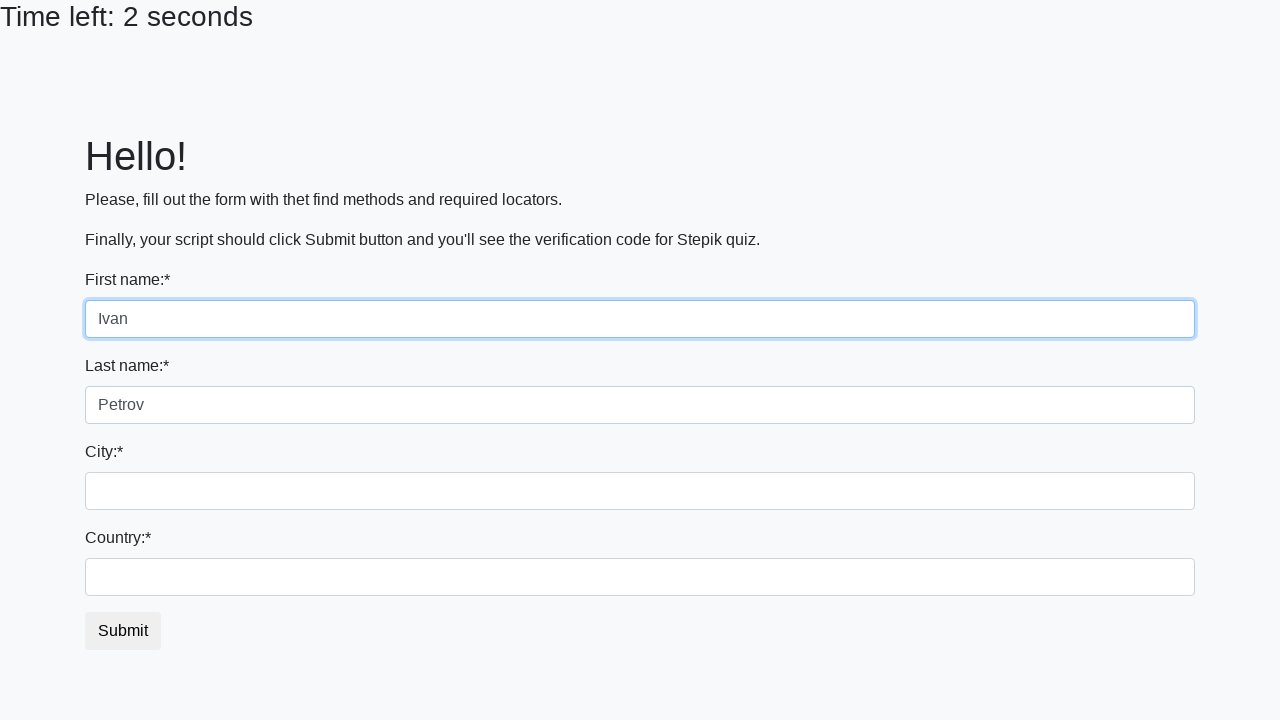

Filled city field with 'Smolensk' on .city
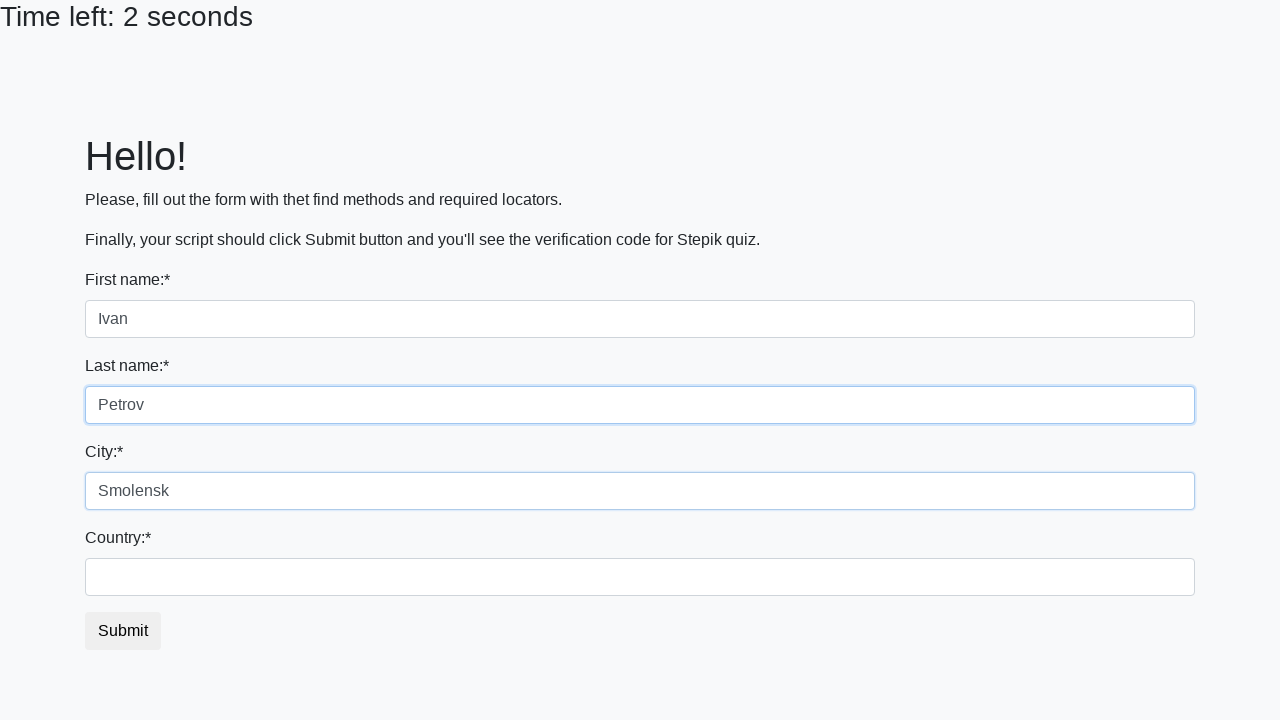

Filled country field with 'Russia' on #country
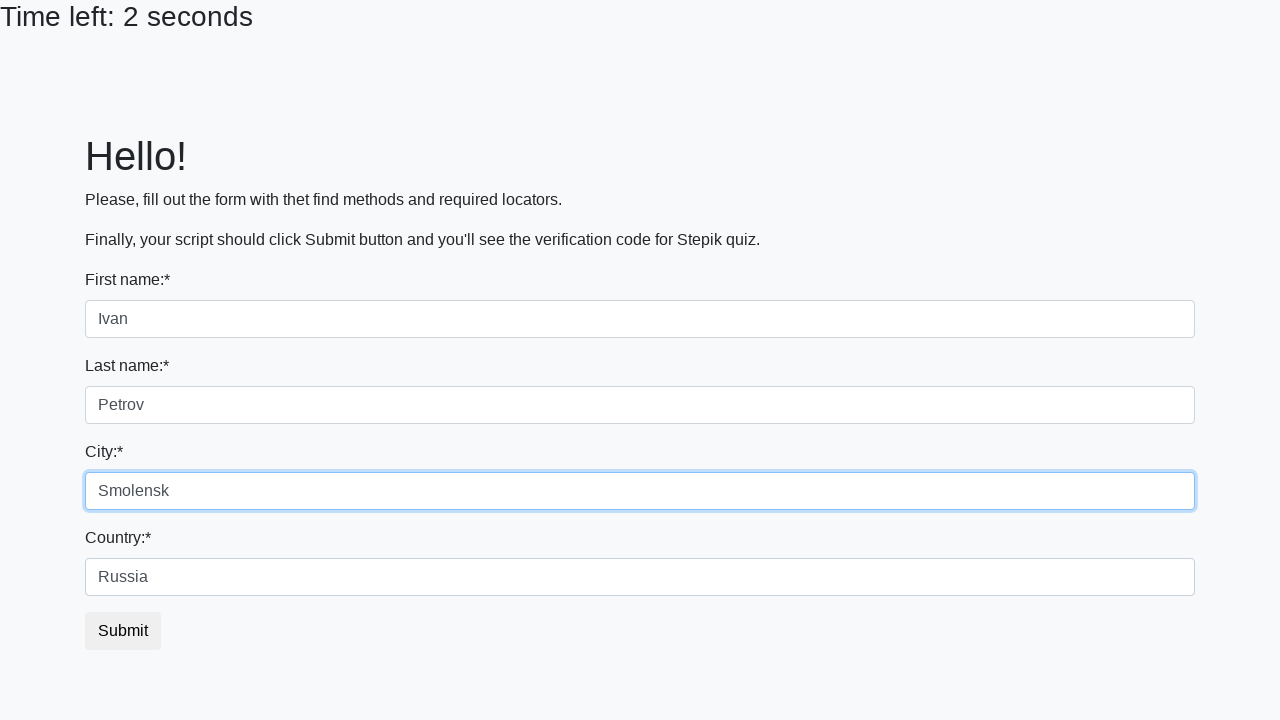

Clicked submit button to submit the form at (123, 631) on button.btn
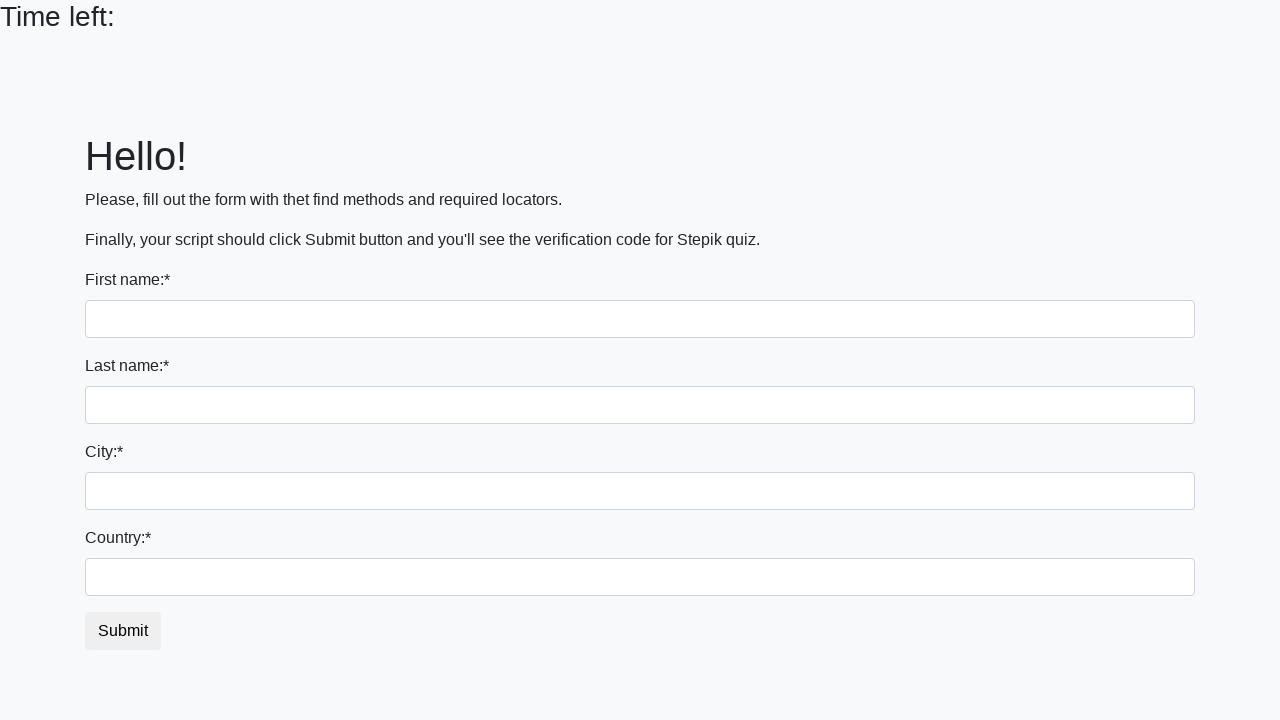

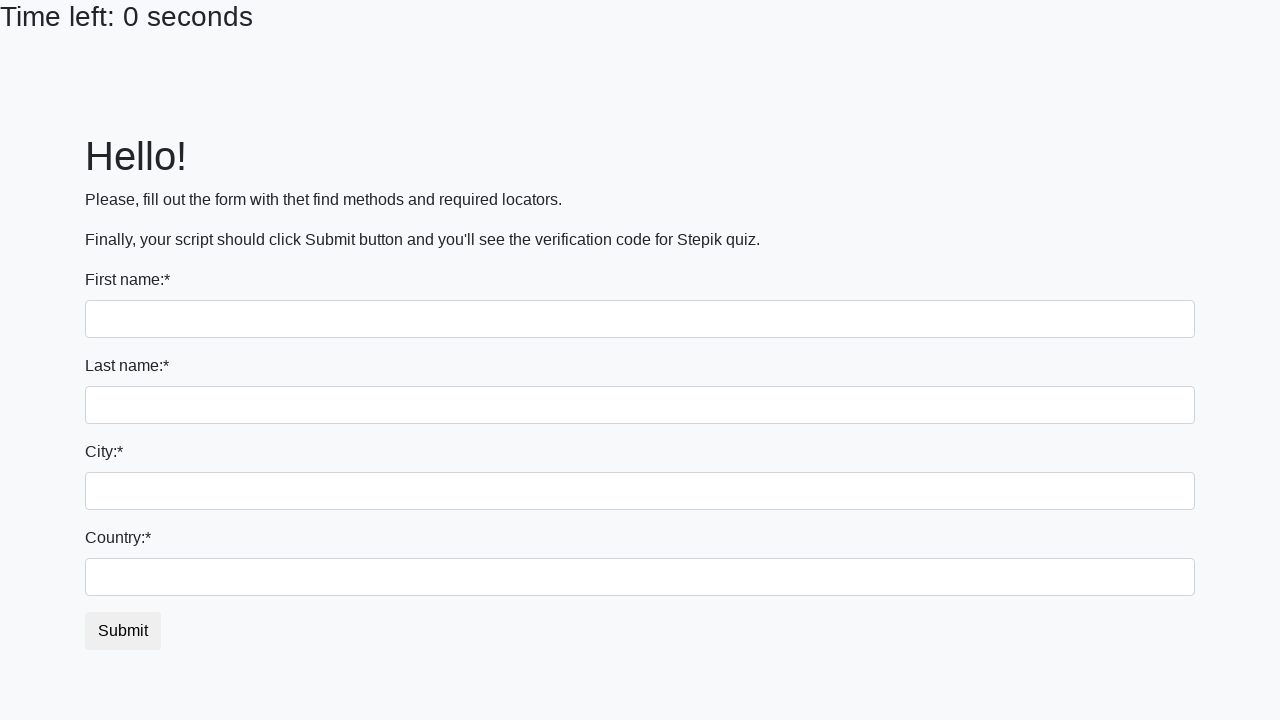